Tests Bootstrap dropdown functionality by clicking a dropdown menu and selecting the "JavaScript" option from the list of items.

Starting URL: http://seleniumpractise.blogspot.com/2016/08/bootstrap-dropdown-example-for-selenium.html

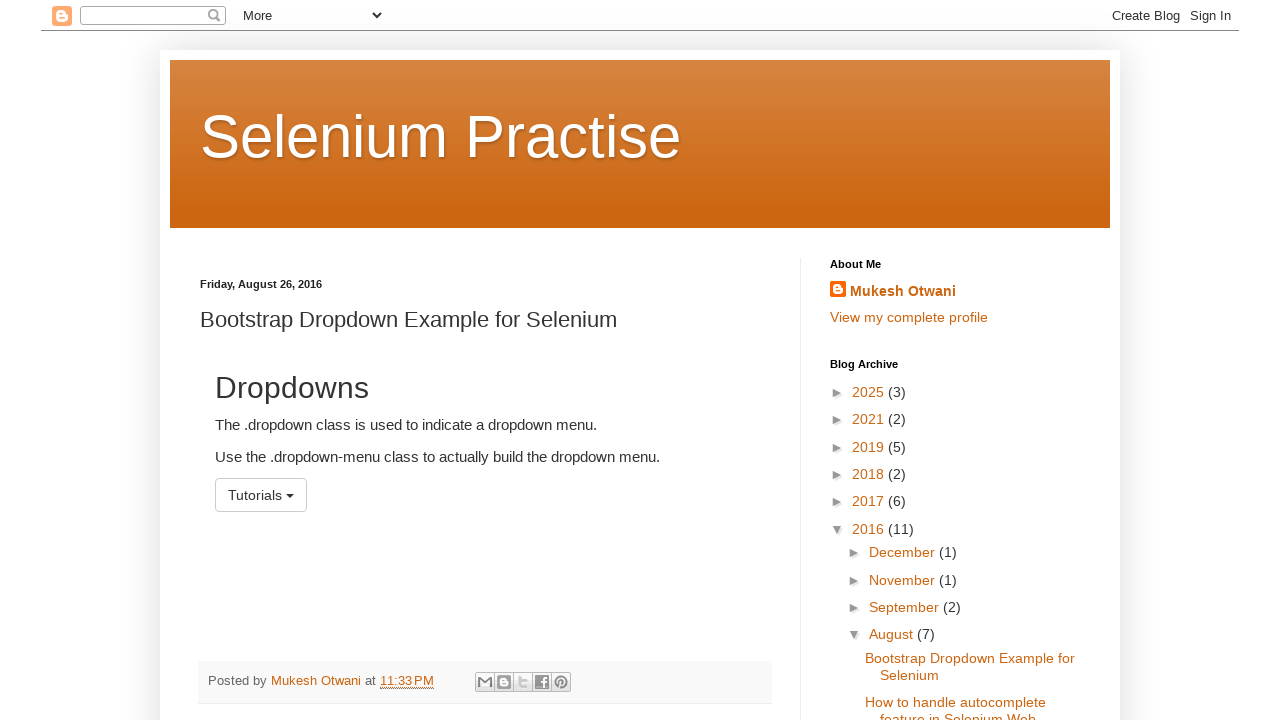

Navigated to Bootstrap dropdown example page
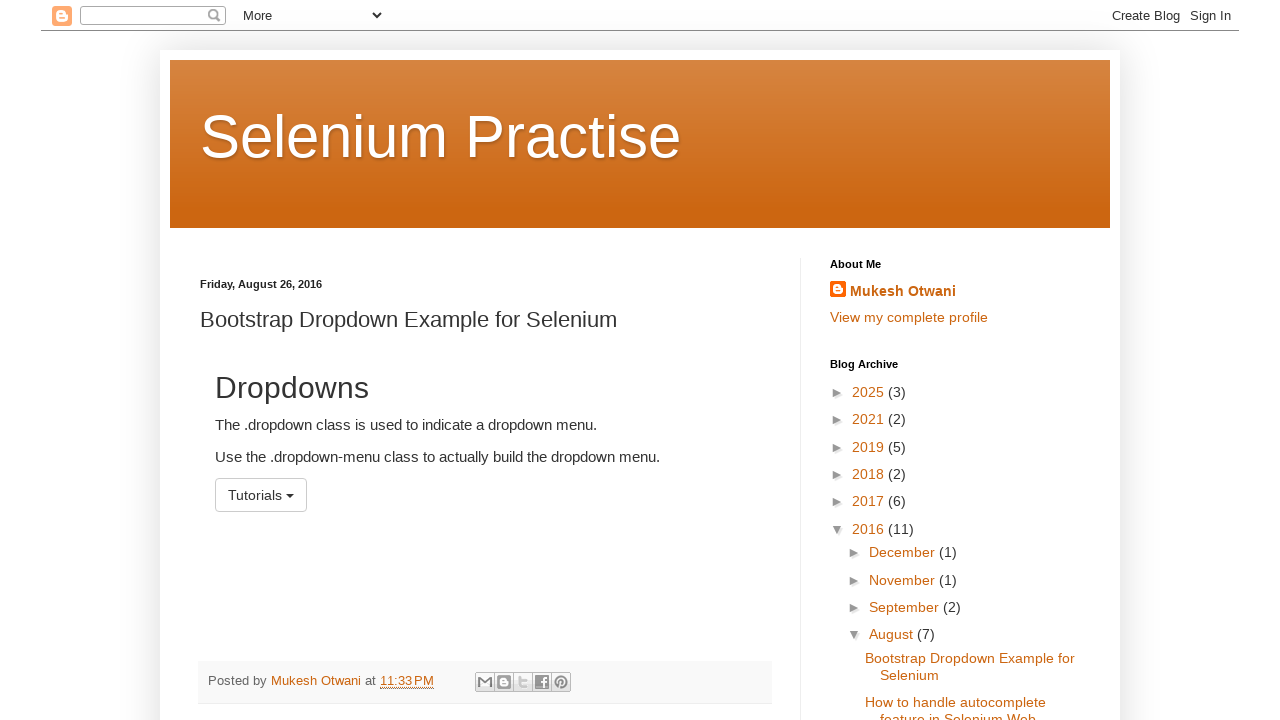

Clicked on dropdown menu button at (261, 495) on #menu1
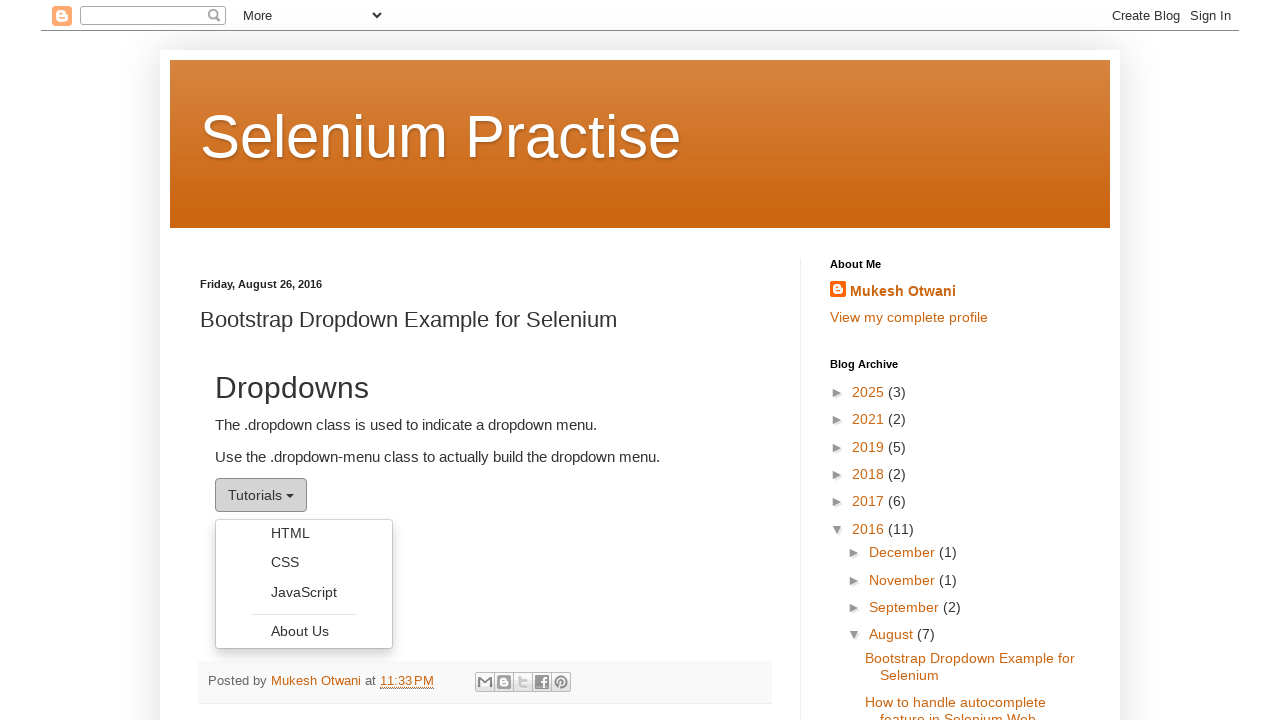

Dropdown menu appeared
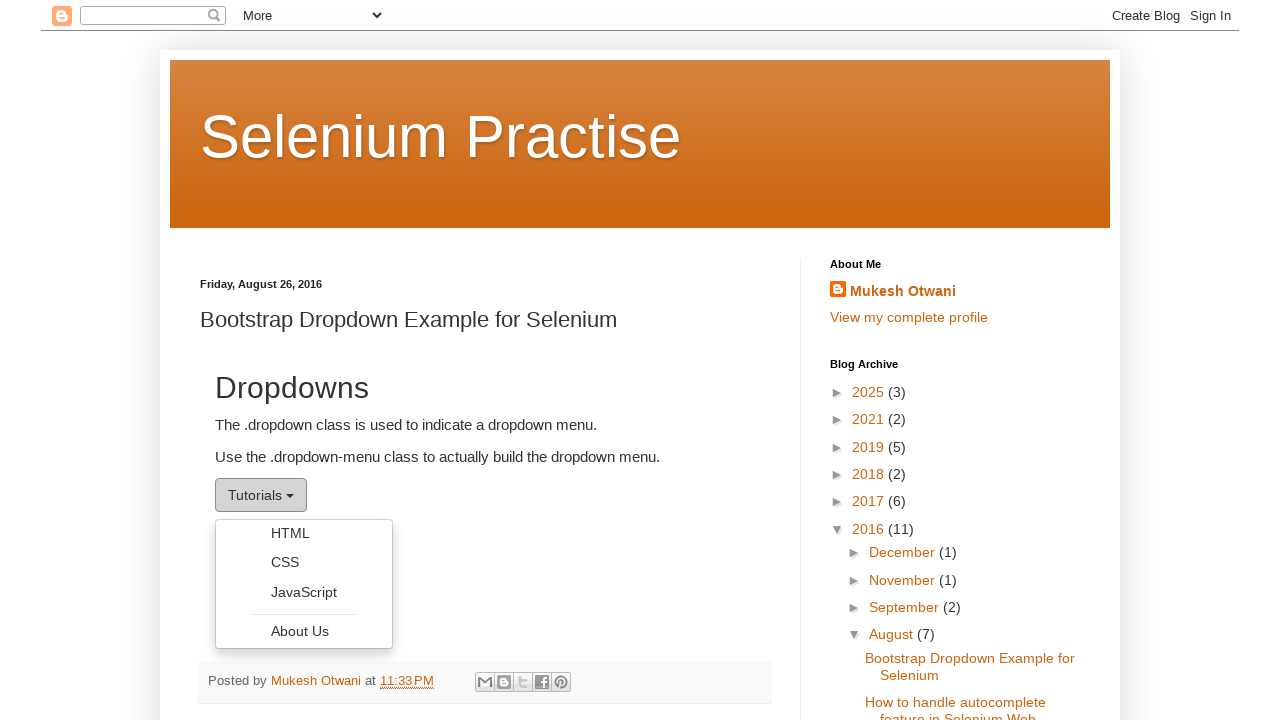

Selected 'JavaScript' option from dropdown menu at (304, 592) on ul.dropdown-menu li a >> nth=2
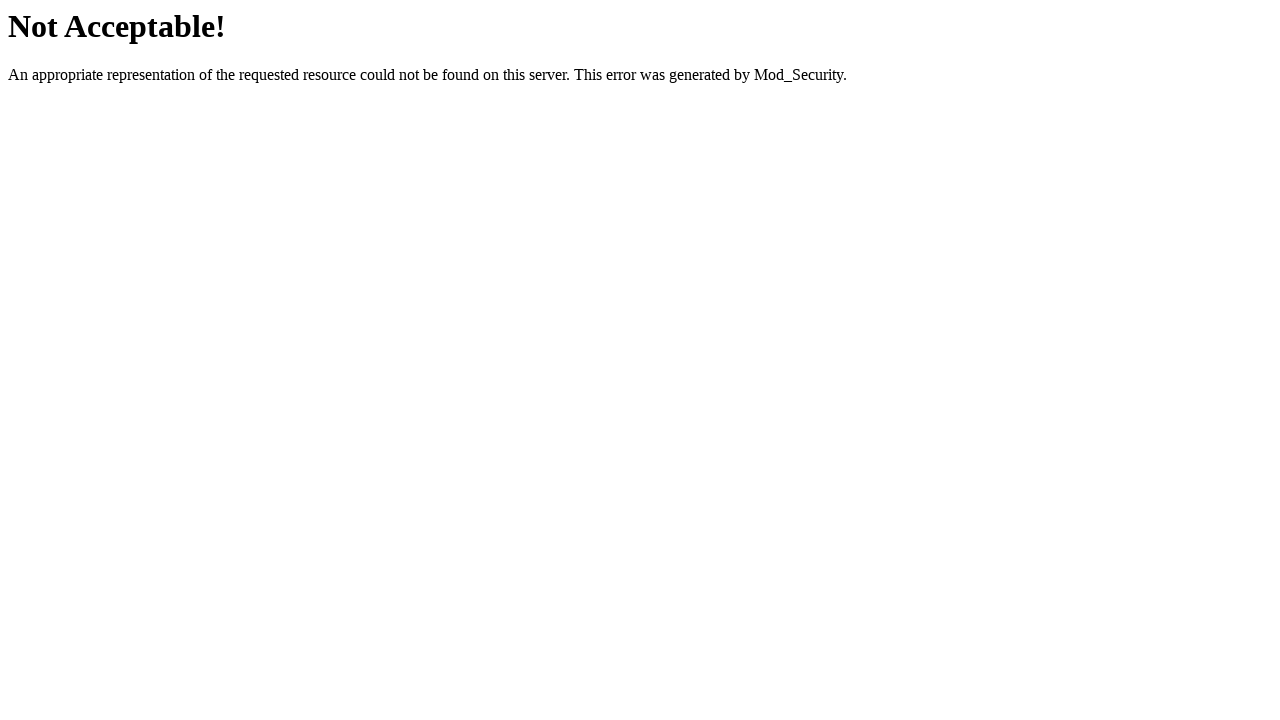

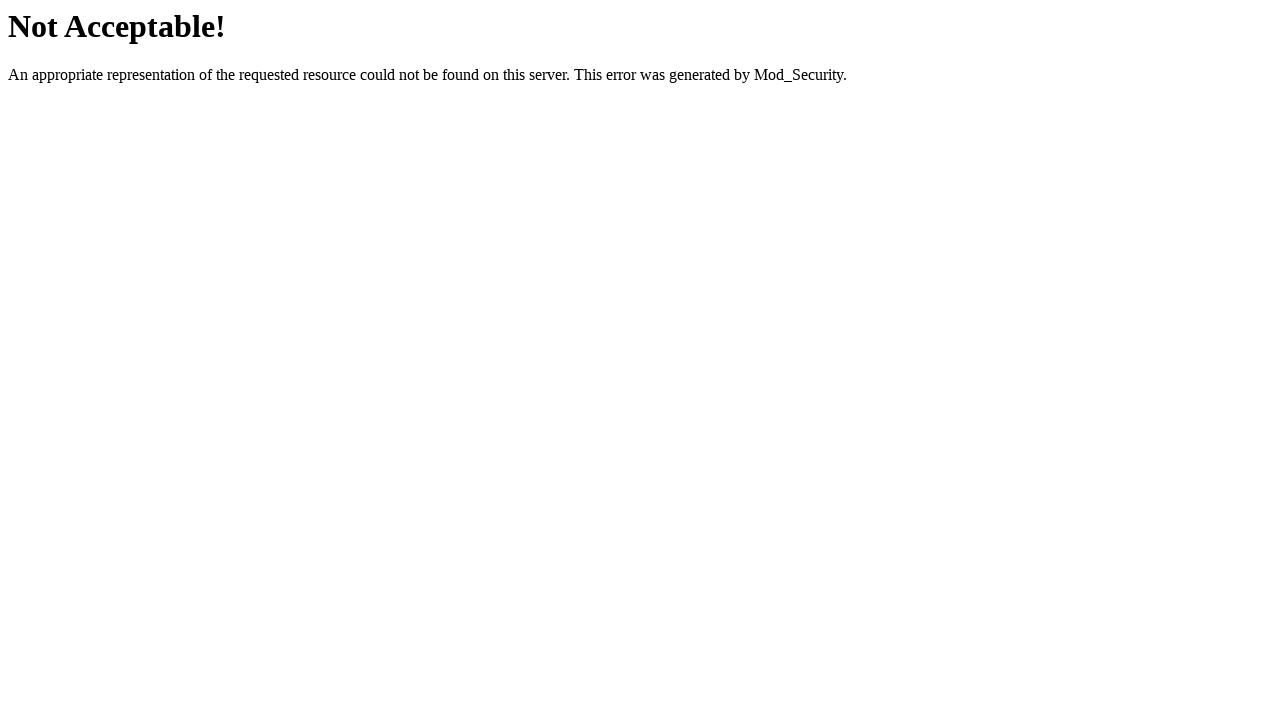